Tests e-commerce functionality by searching for specific vegetables and adding them to the shopping cart

Starting URL: https://rahulshettyacademy.com/seleniumPractise/#/

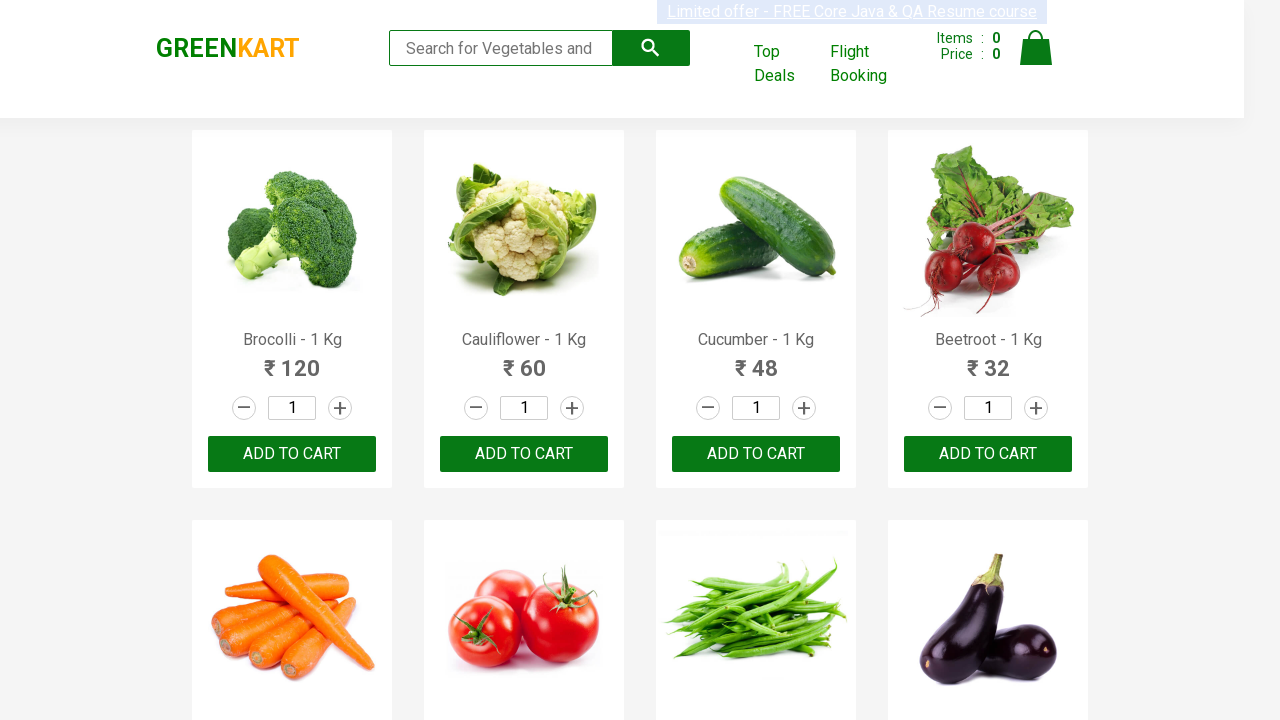

Waited for product list to load
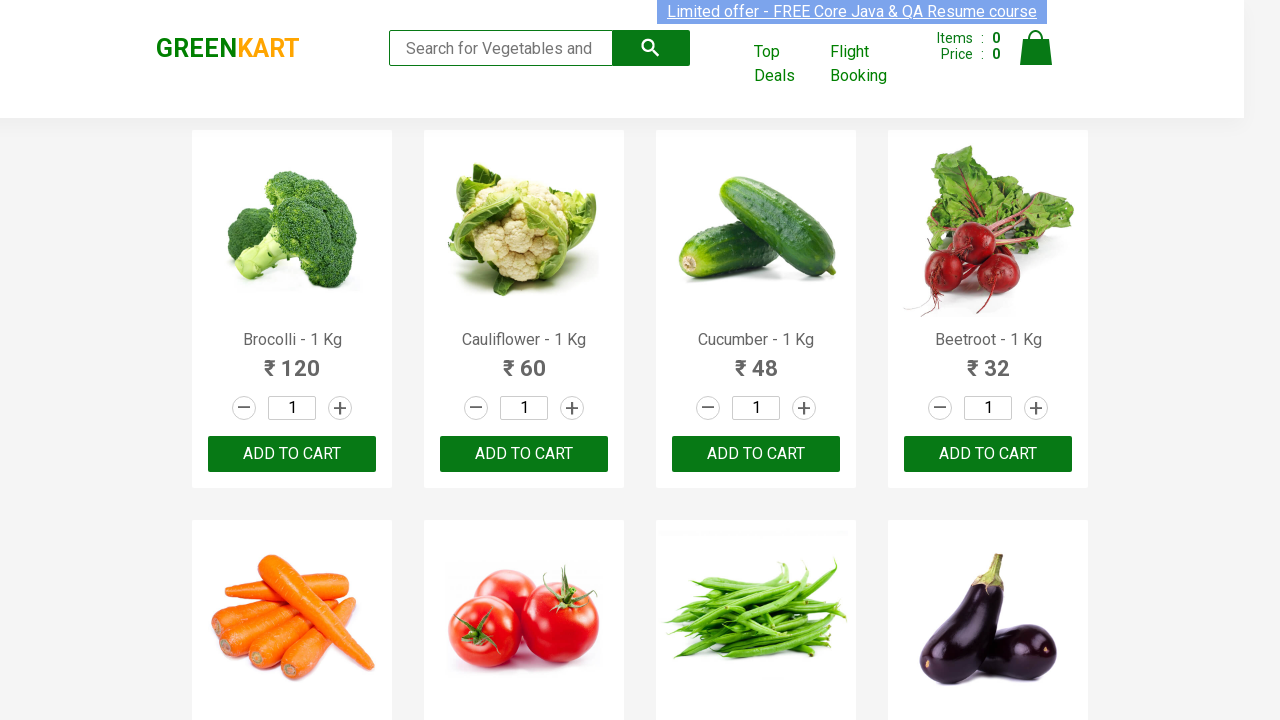

Defined items to search for: Cucumber, Brocolli, Beetroot
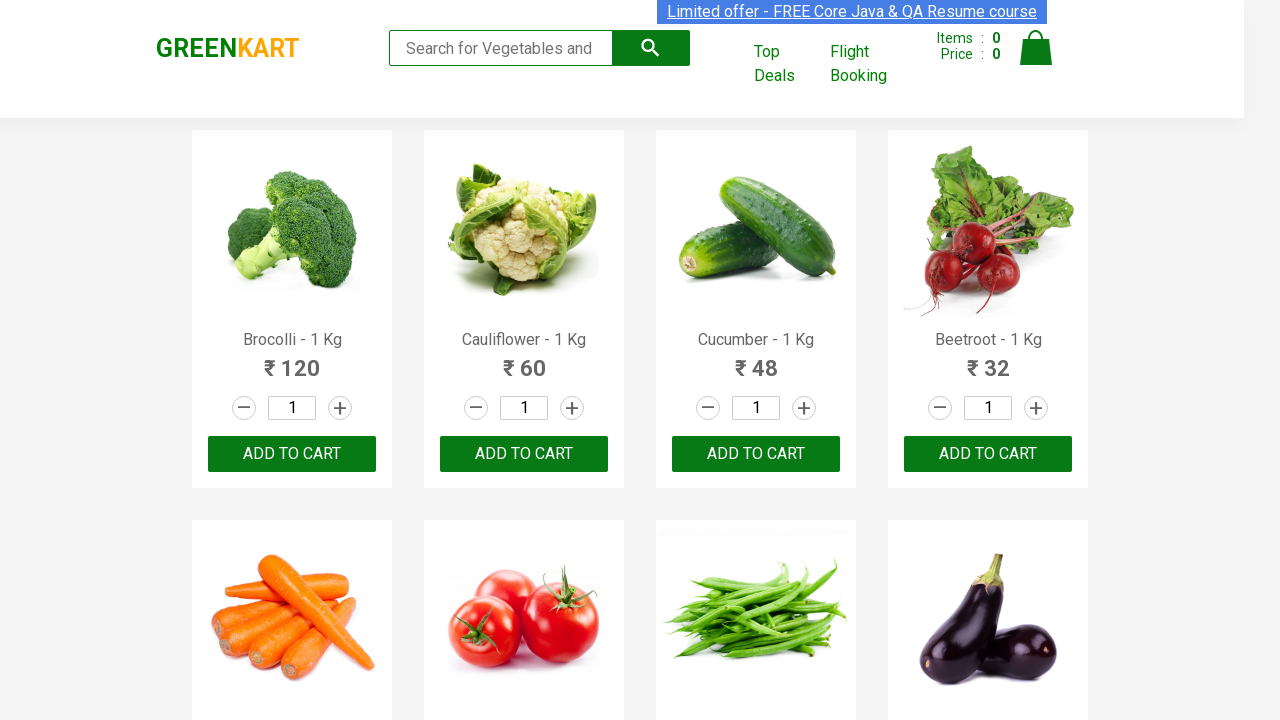

Retrieved all product elements from the page
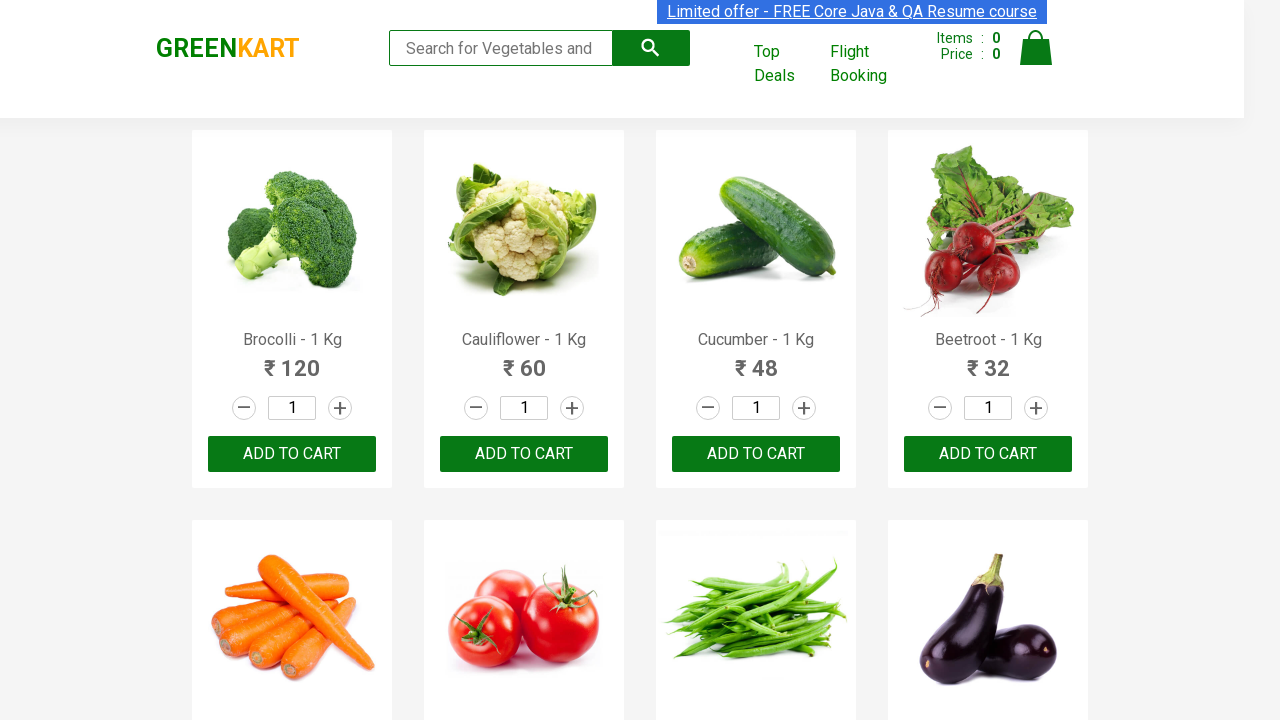

Added 'Brocolli' to shopping cart at (292, 454) on xpath=//div[@class='product-action']/button >> nth=0
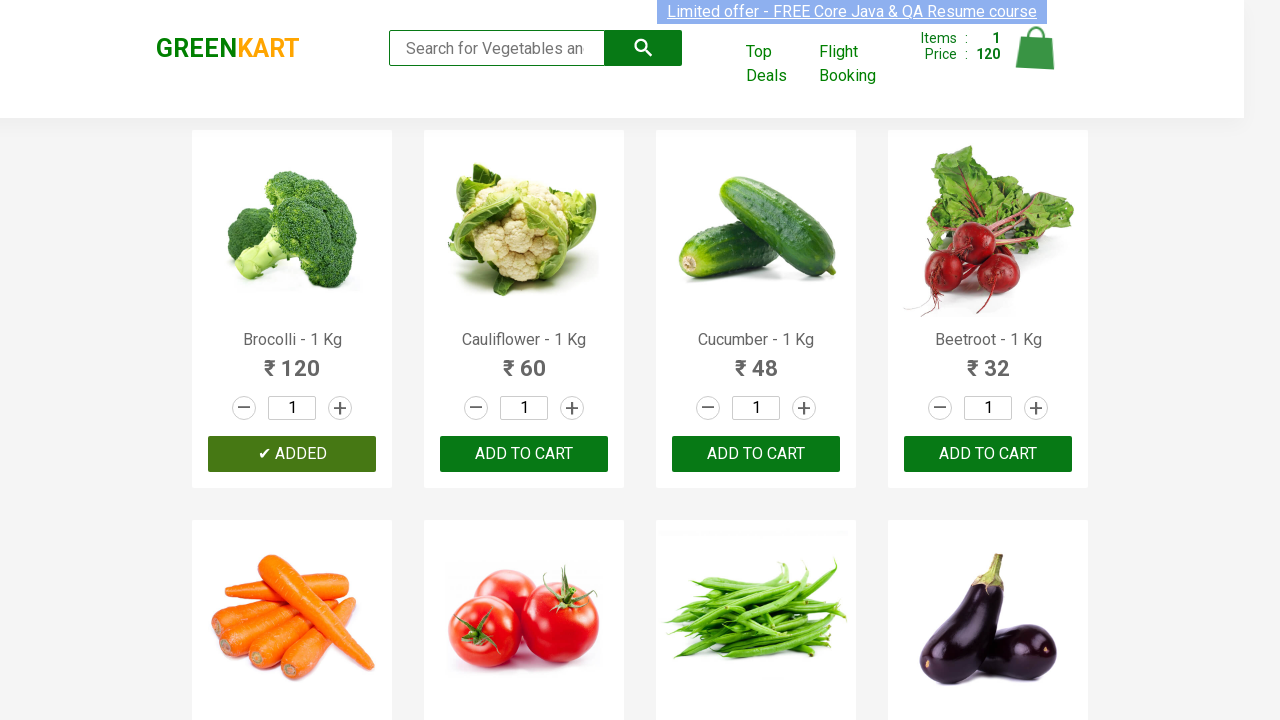

Added 'Cucumber' to shopping cart at (756, 454) on xpath=//div[@class='product-action']/button >> nth=2
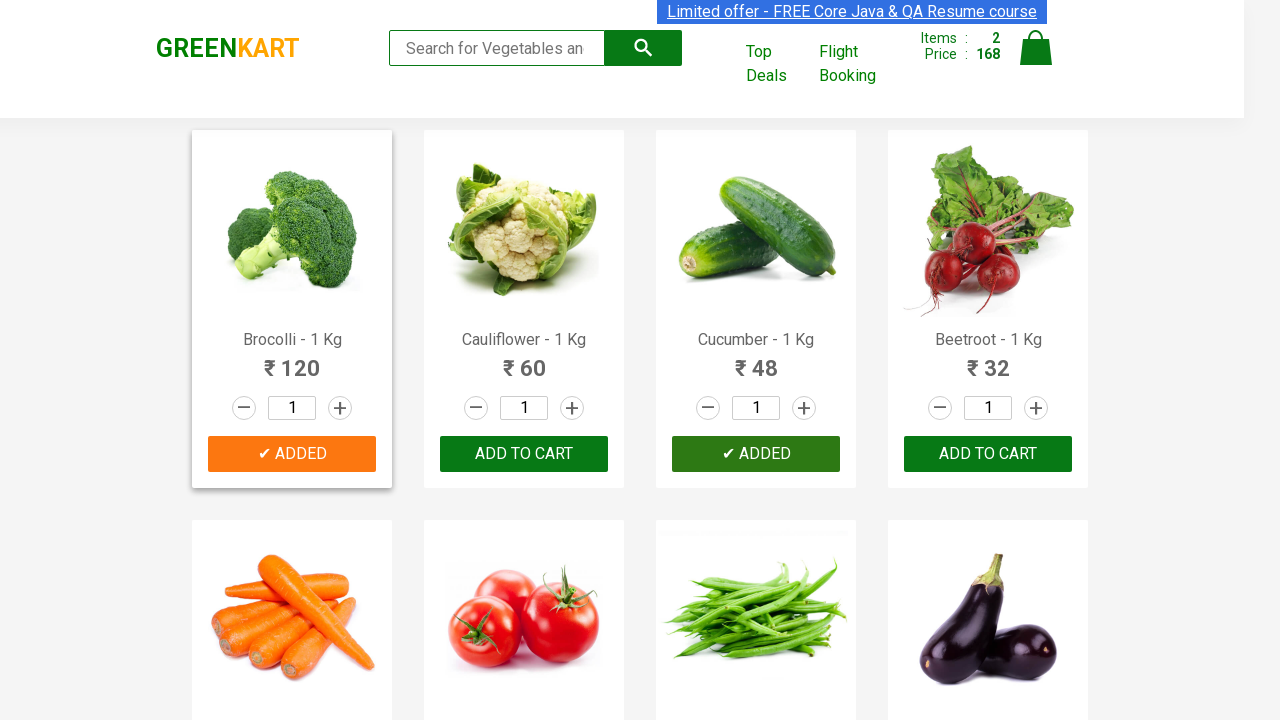

Added 'Beetroot' to shopping cart at (988, 454) on xpath=//div[@class='product-action']/button >> nth=3
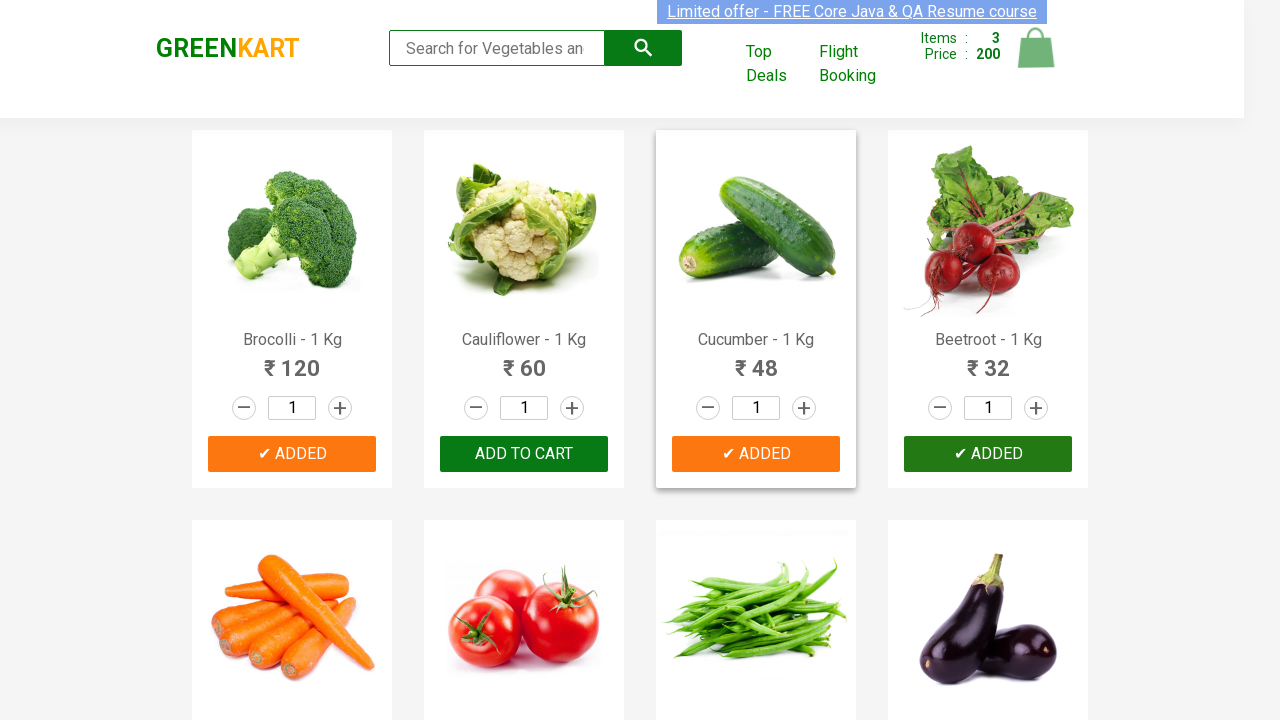

All required vegetables added to cart successfully
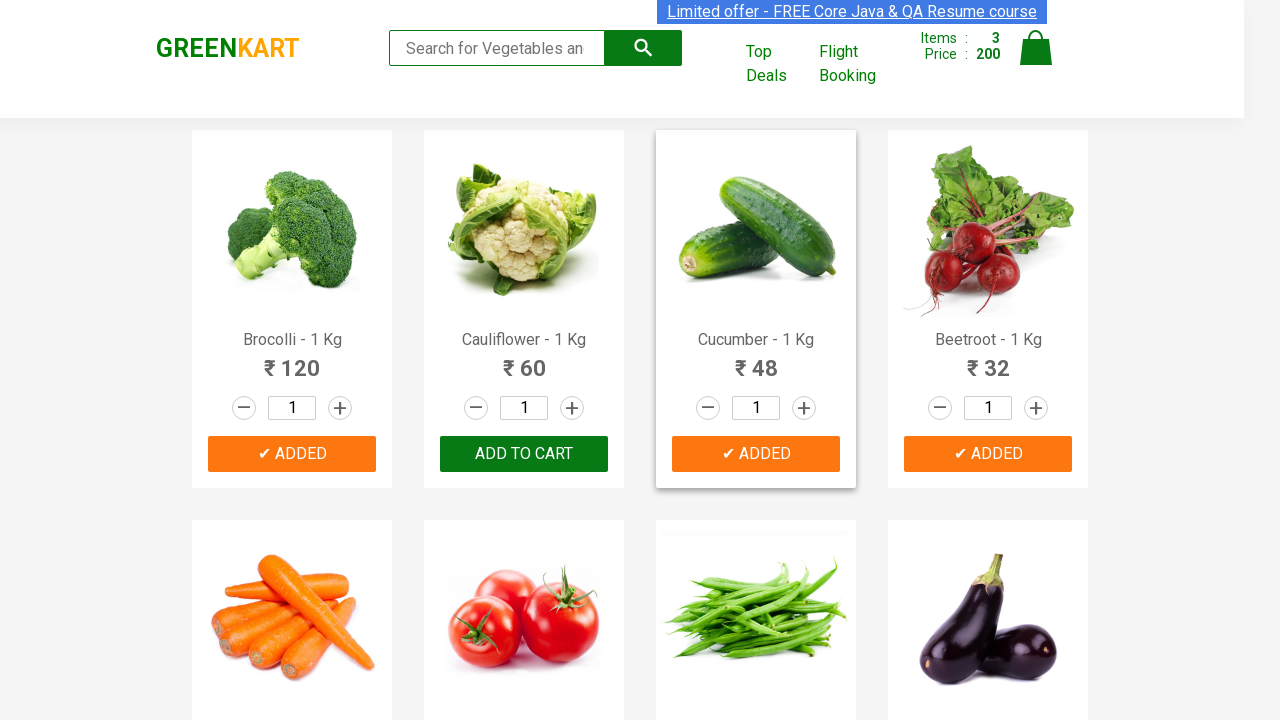

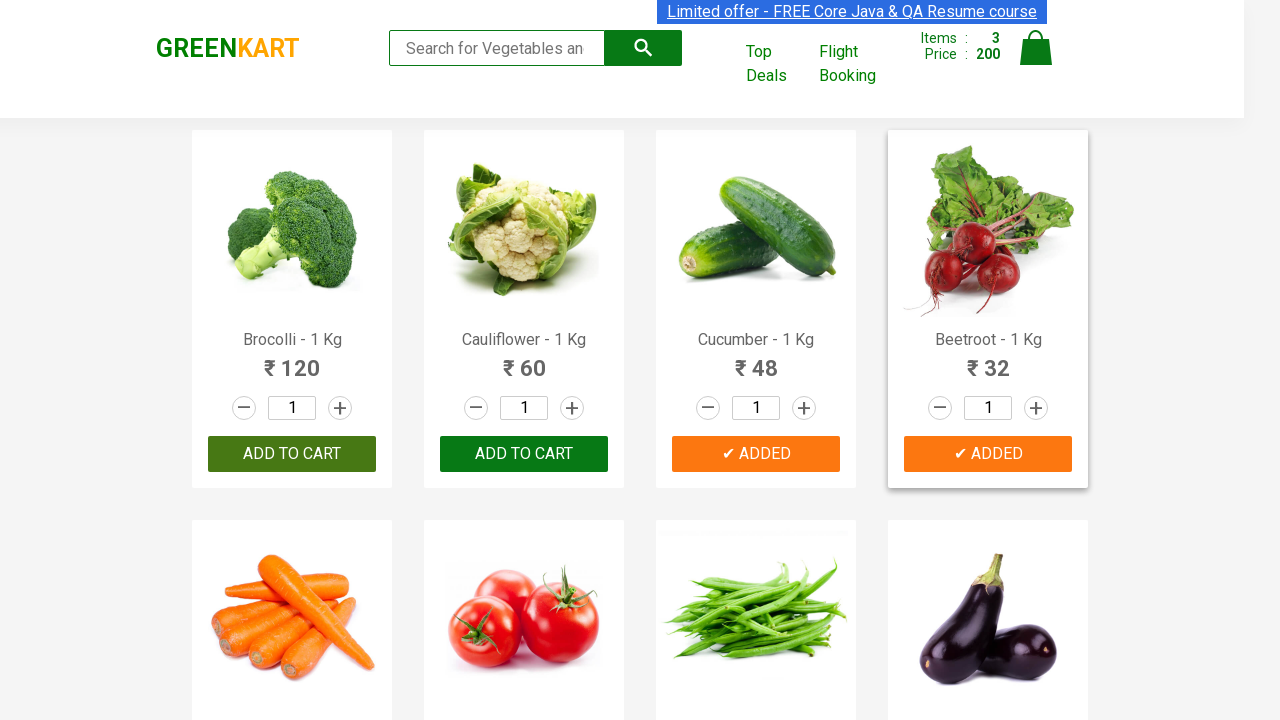